Tests multi-window handling by clicking on basic elements, scrolling down, opening multiple windows via a button, and then closing the extra windows while returning to the main window.

Starting URL: http://automationbykrishna.com/index.html#

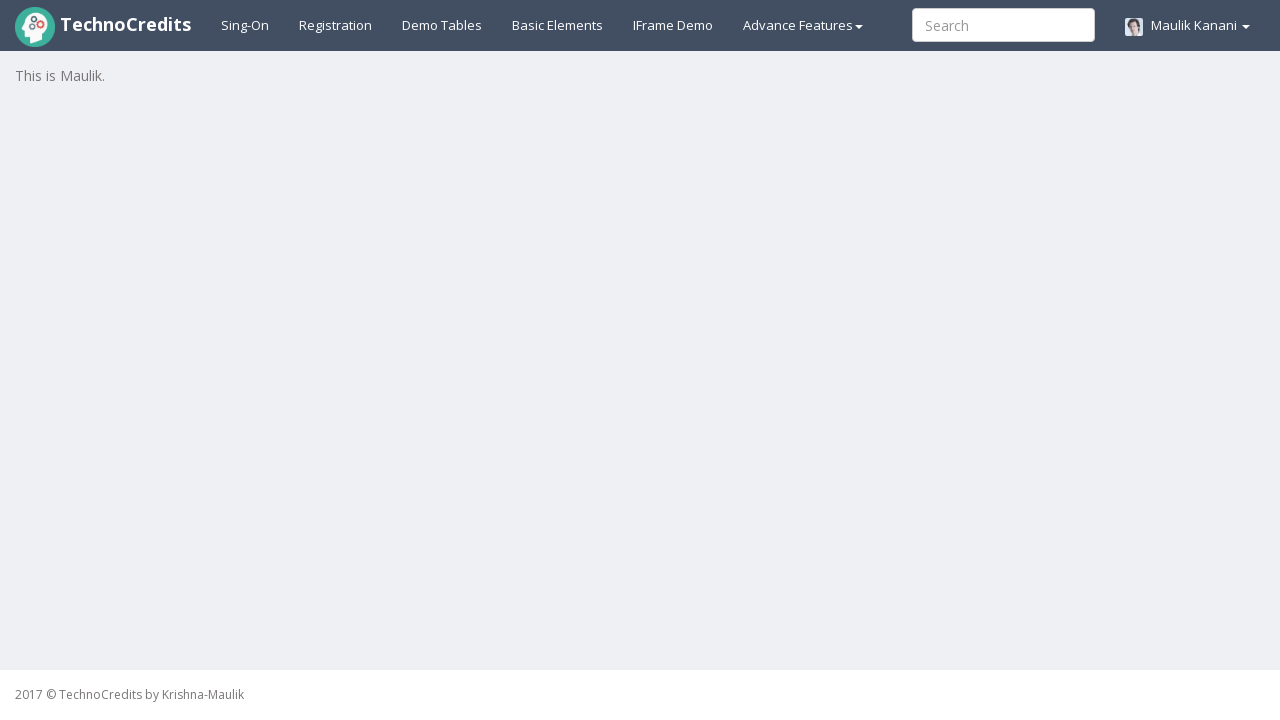

Clicked on basic elements link at (558, 25) on a#basicelements
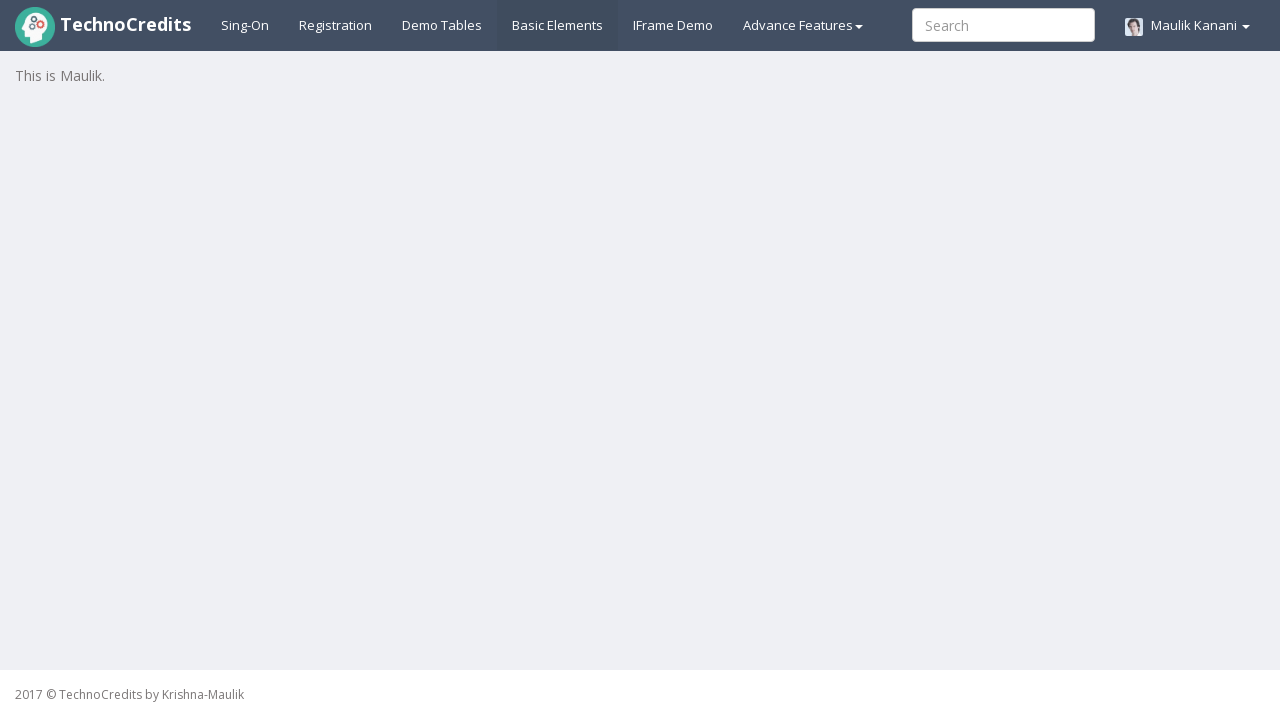

Waited for page to load
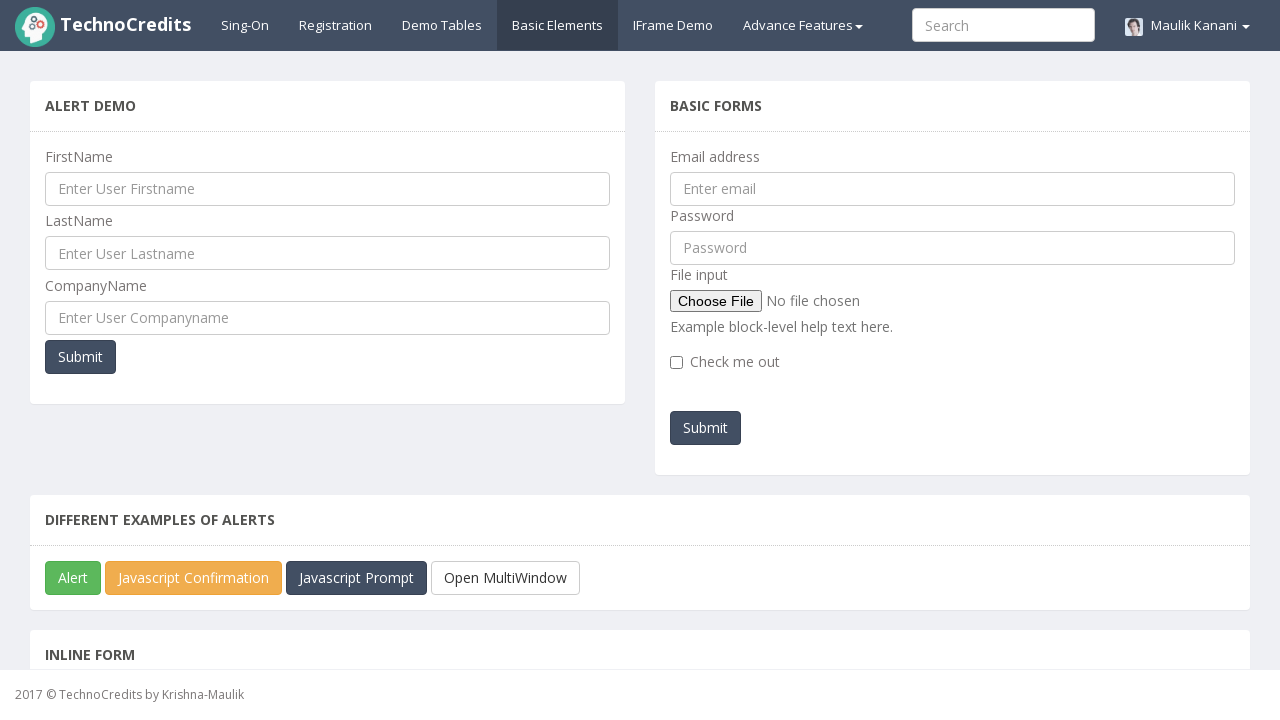

Scrolled down the page by 300 pixels
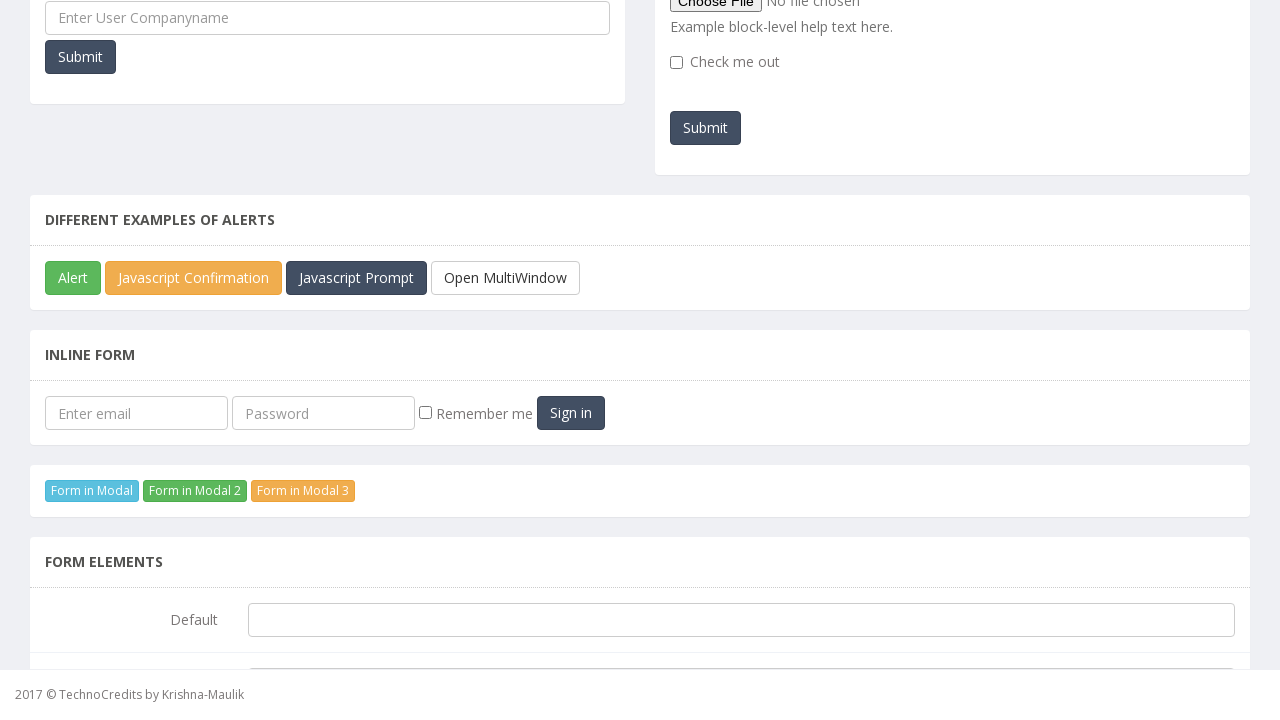

Clicked Open MultiWindow button to open popup at (506, 278) on button#javascriptMultiWindow
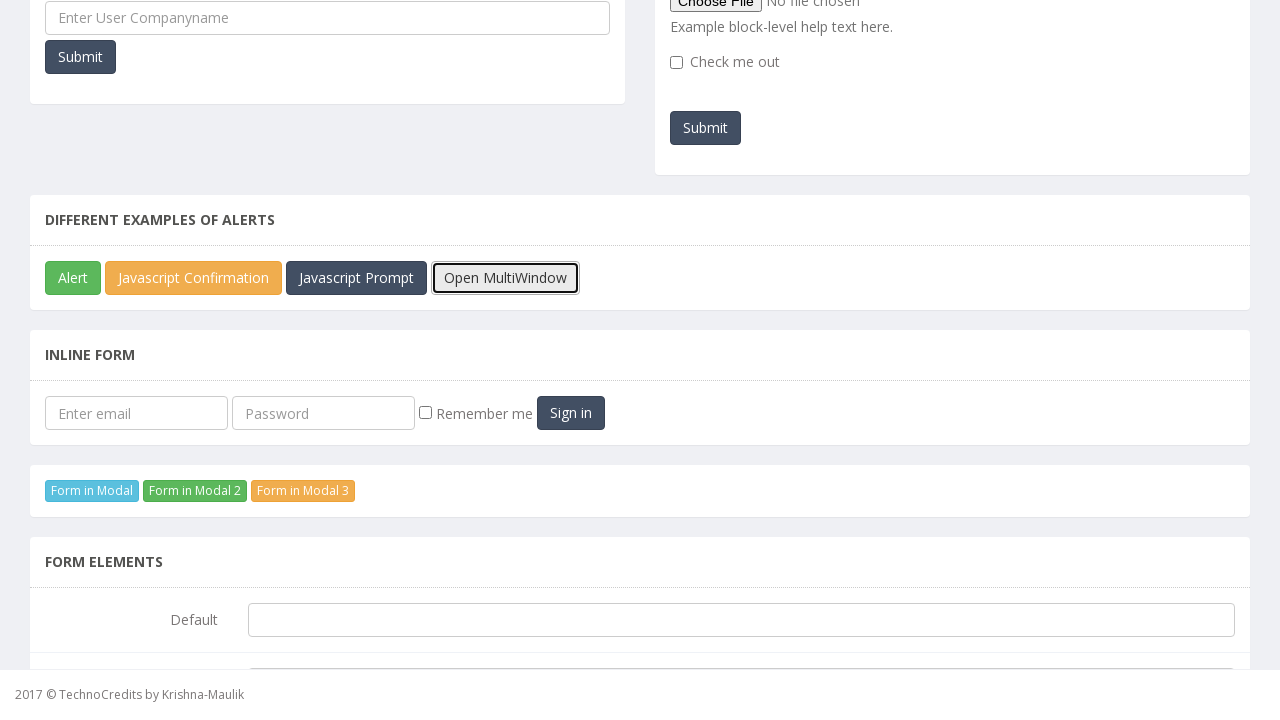

New popup window opened and captured
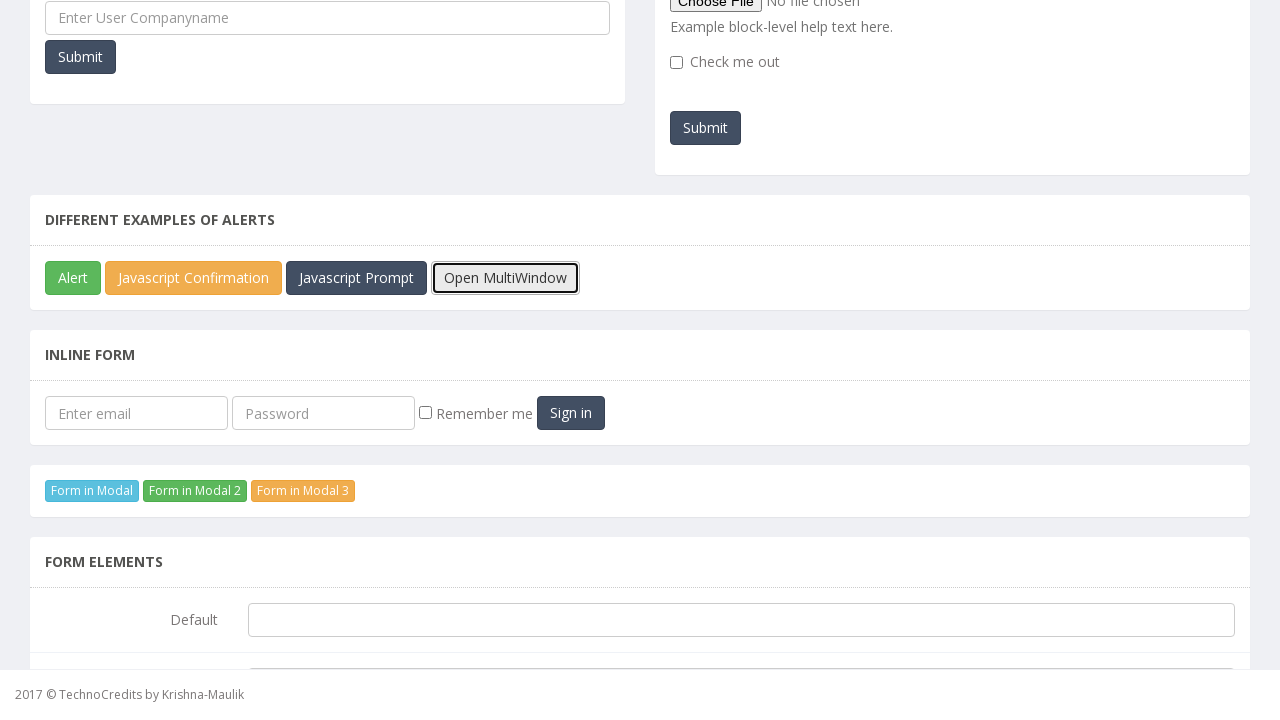

Closed the popup window
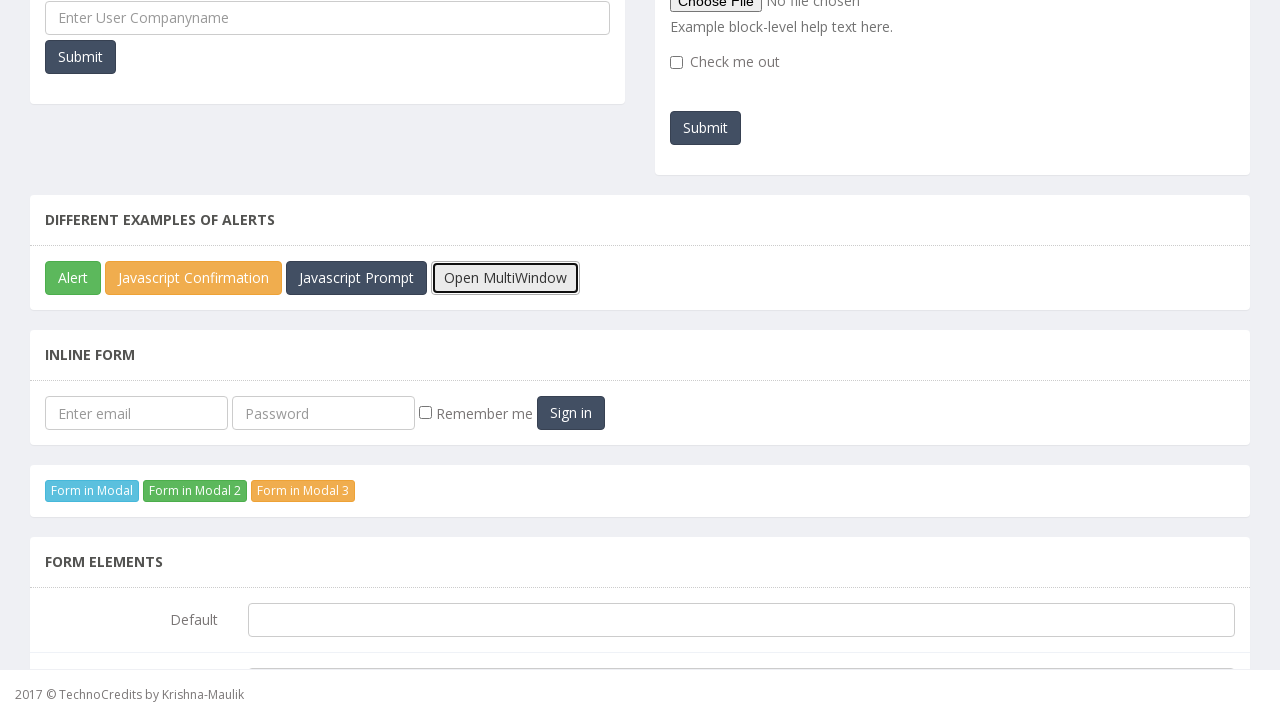

Returned focus to main window
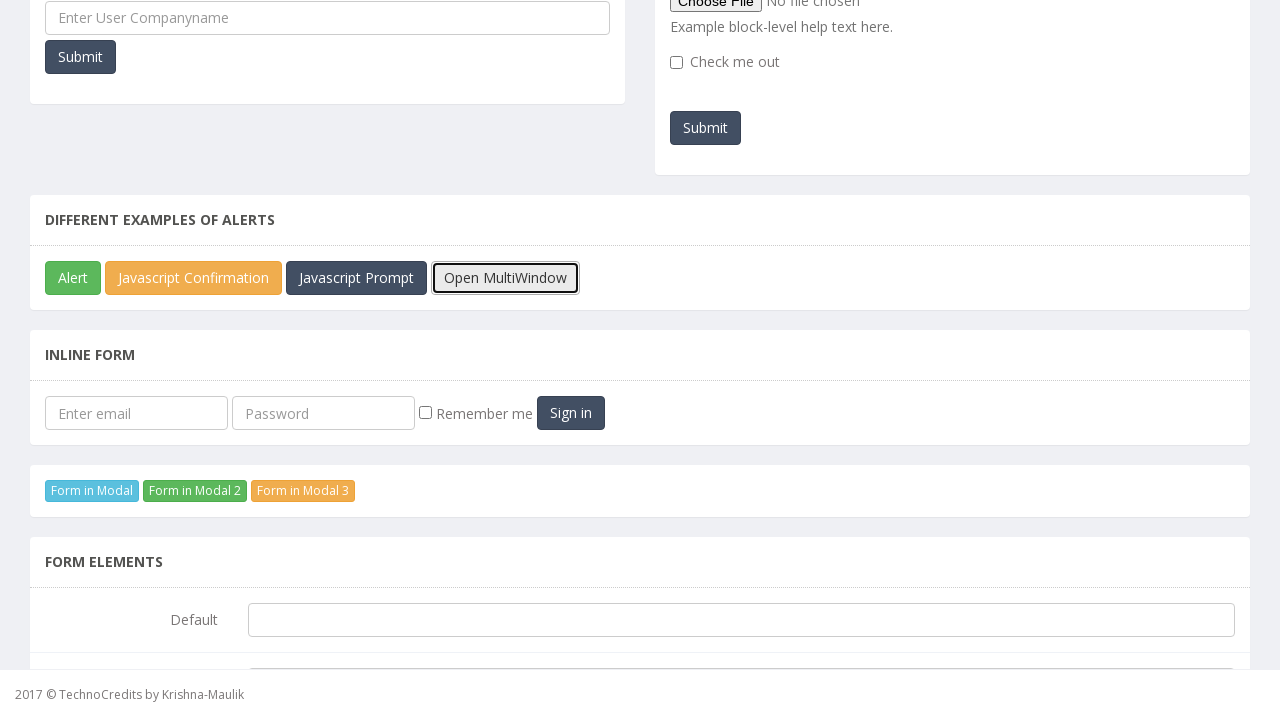

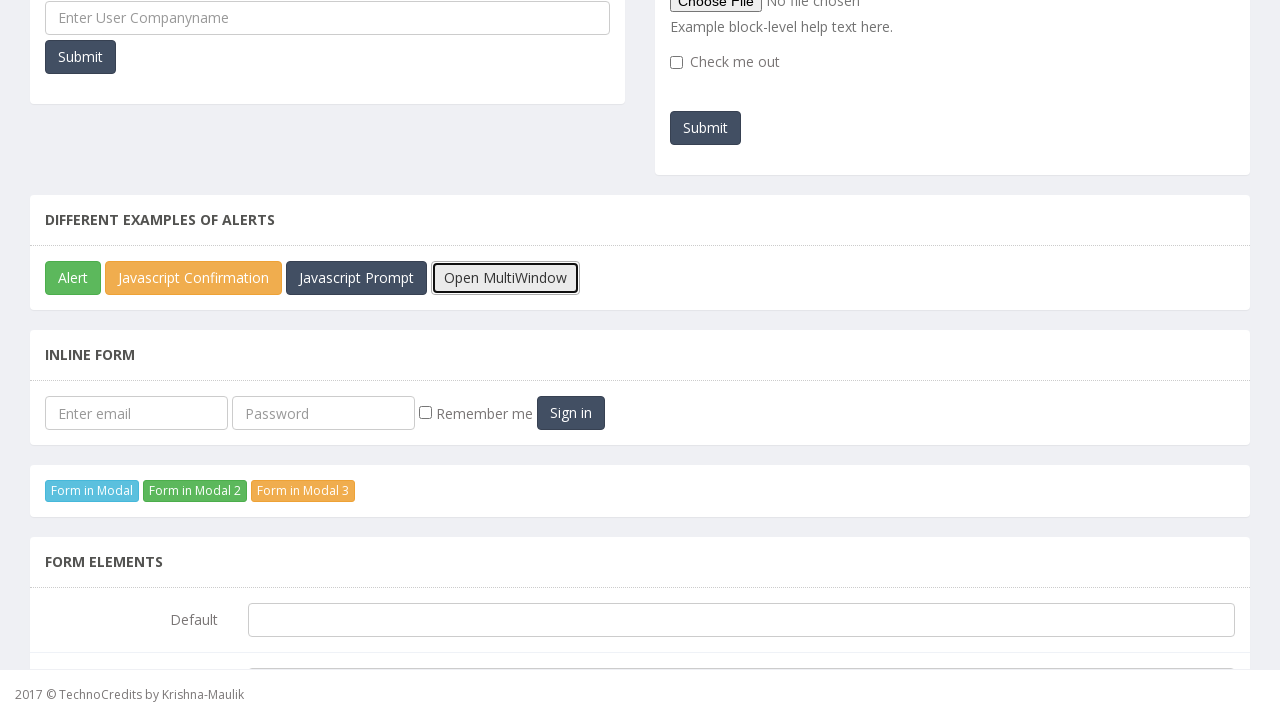